Navigates to a TechRadar Surface Pro 4 review page and scrolls down the page multiple times to simulate reading behavior

Starting URL: http://www.techradar.com/us/reviews/pc-mac/tablets/microsoft-surface-pro-4-1290285/review

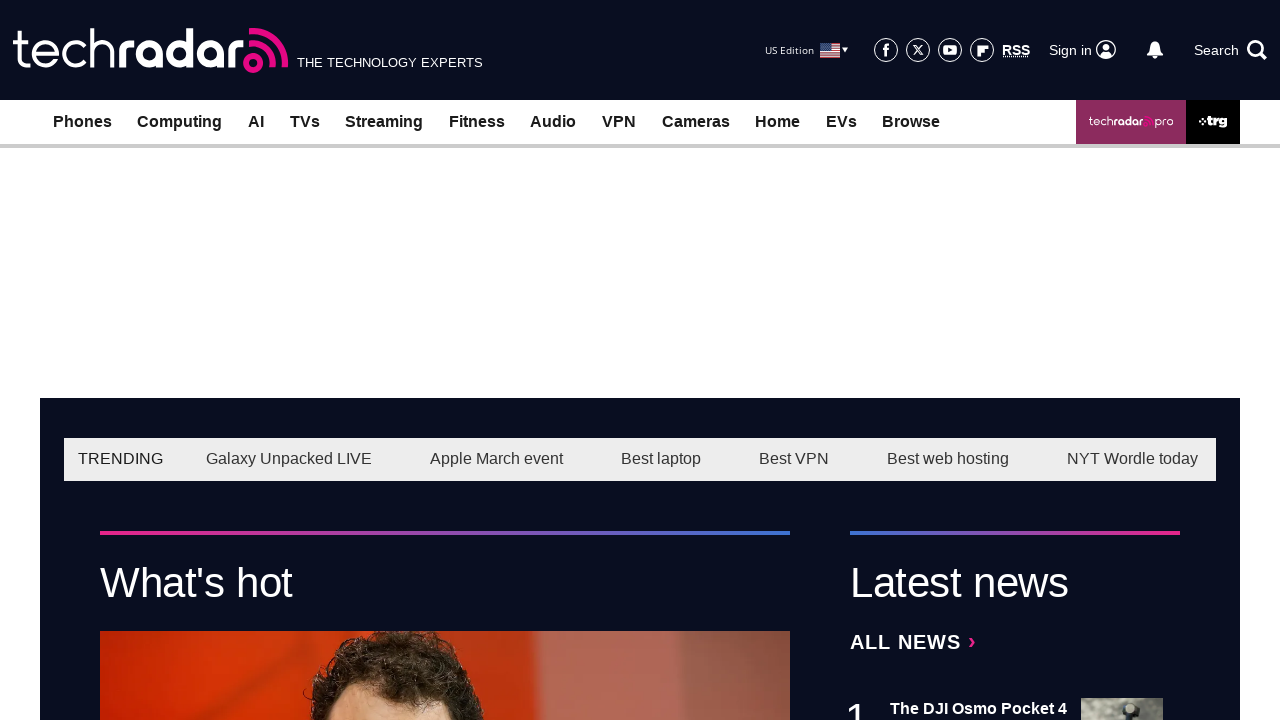

Waited for page to reach domcontentloaded state
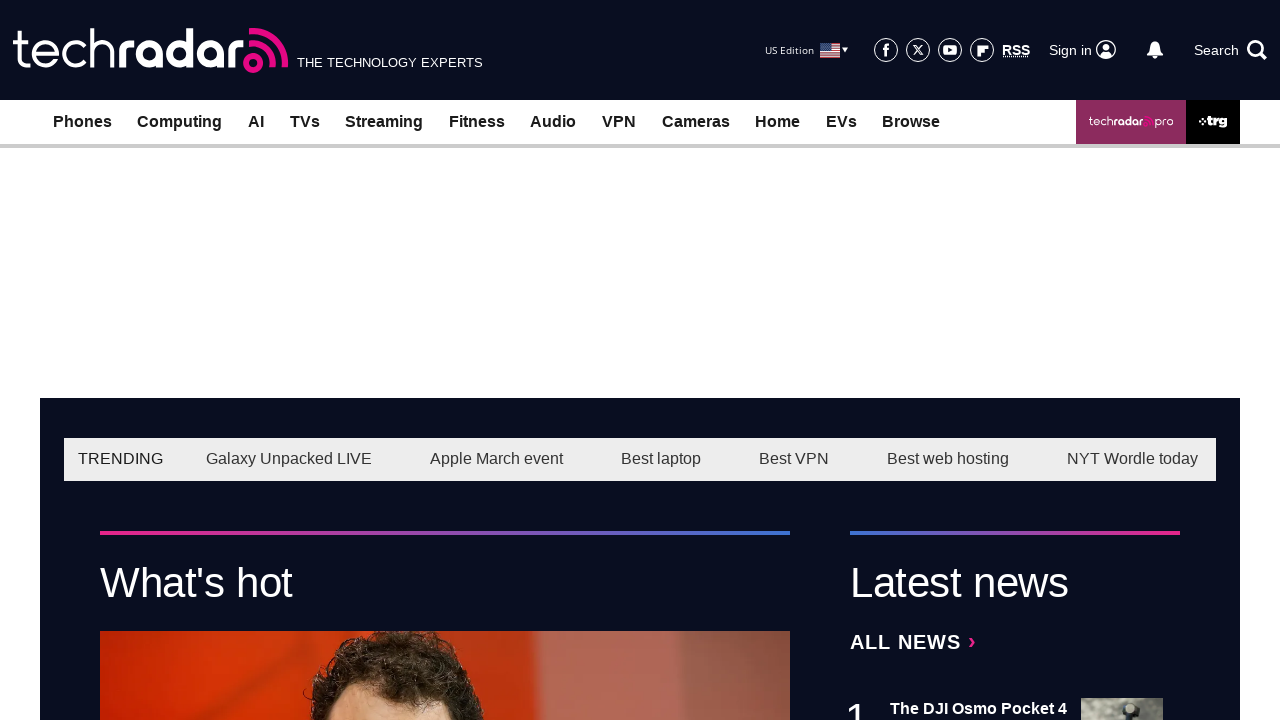

Waited 2 seconds for page content to fully render
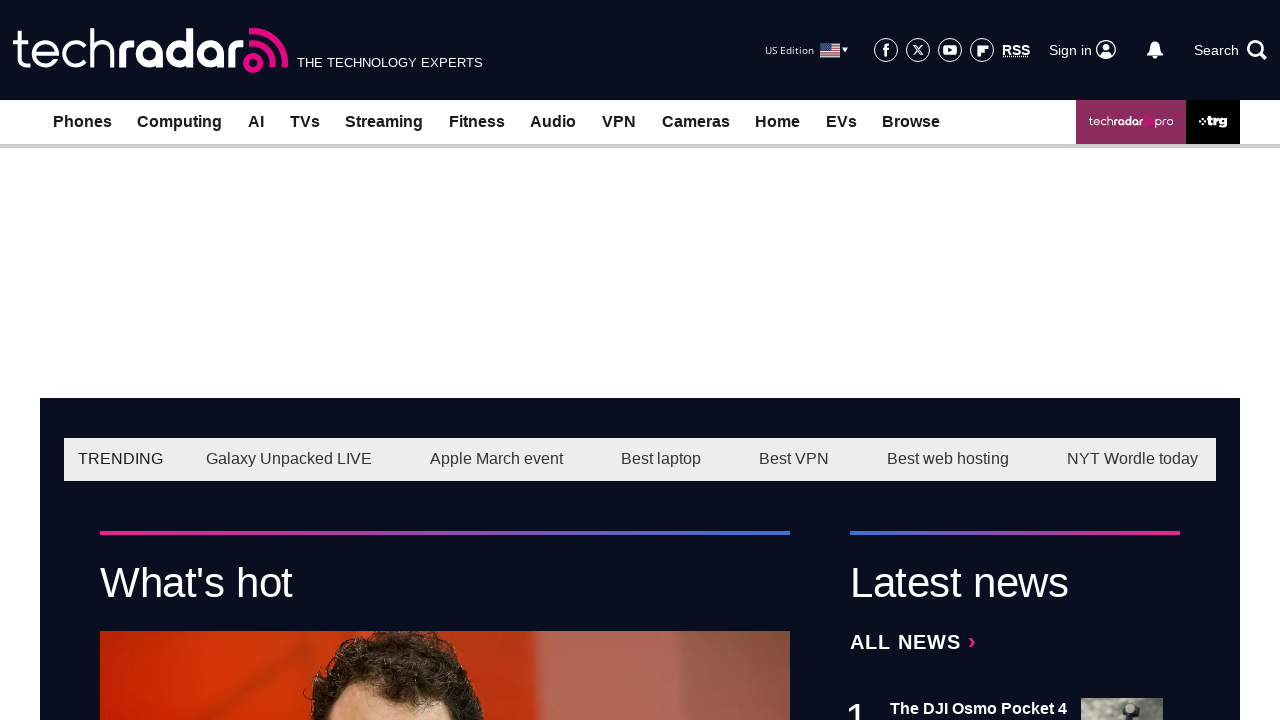

Scrolled down by one viewport height (iteration 1/10)
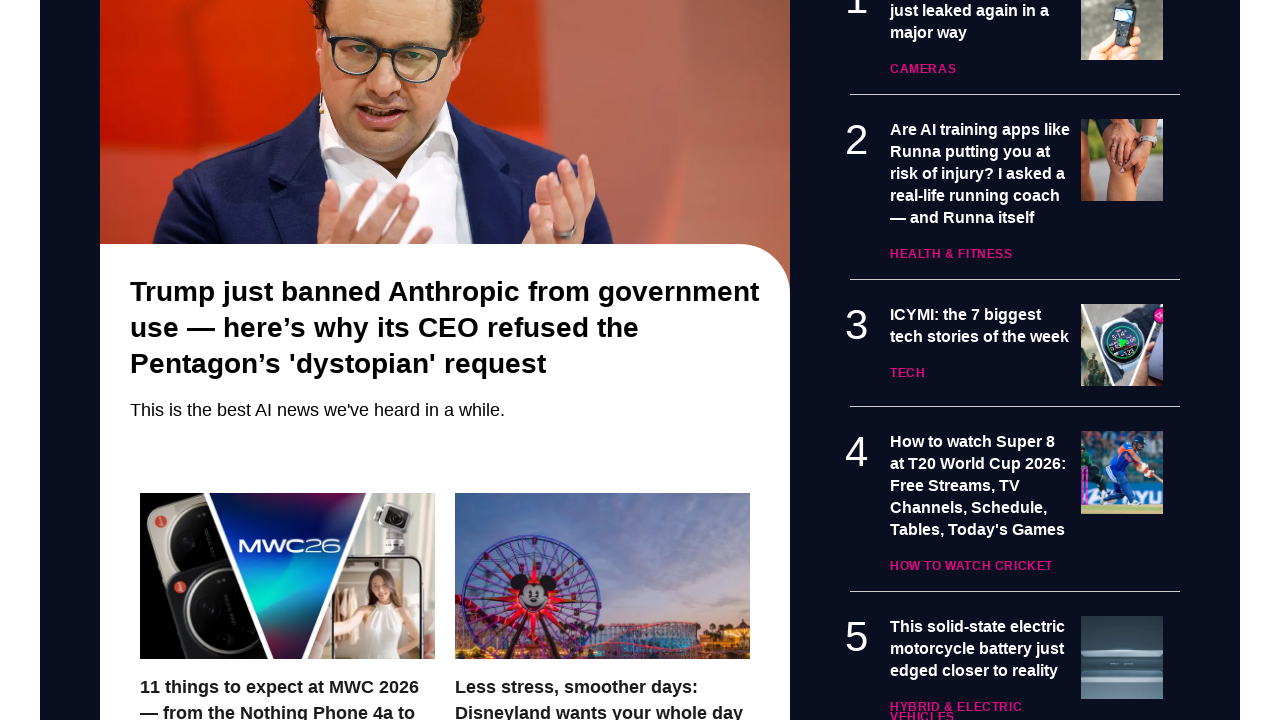

Waited 500ms after scroll (iteration 1/10)
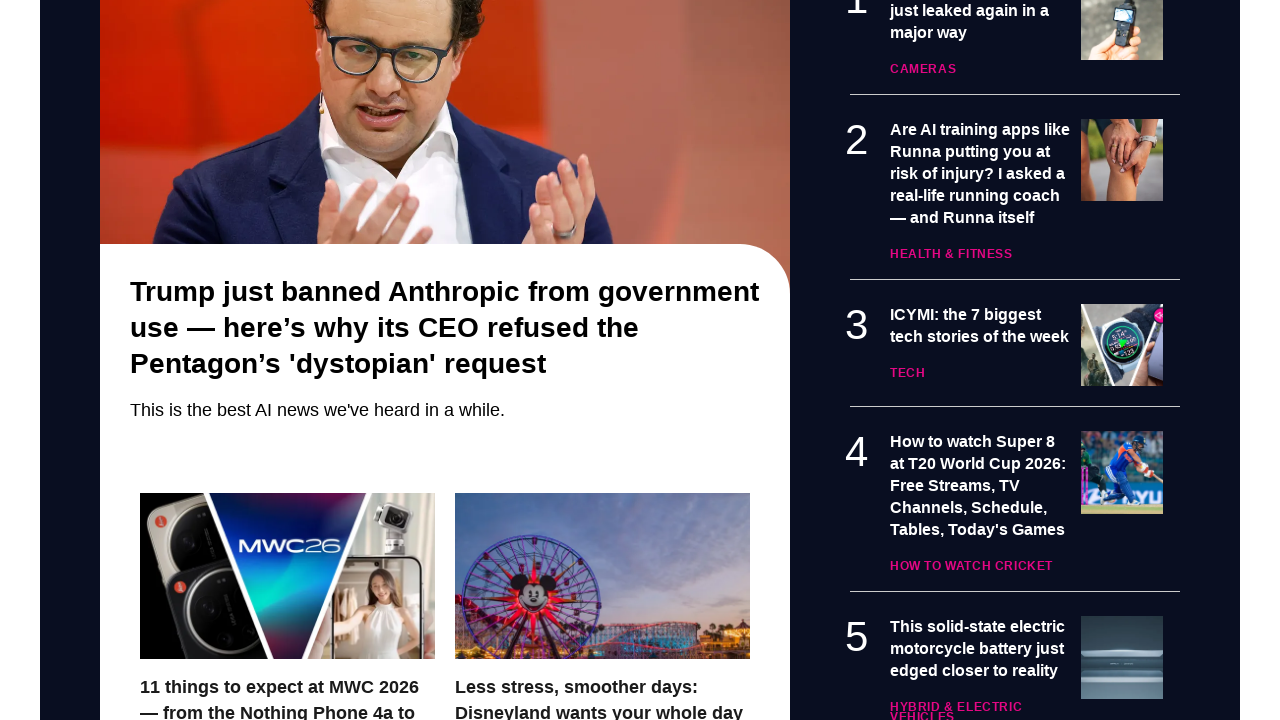

Scrolled down by one viewport height (iteration 2/10)
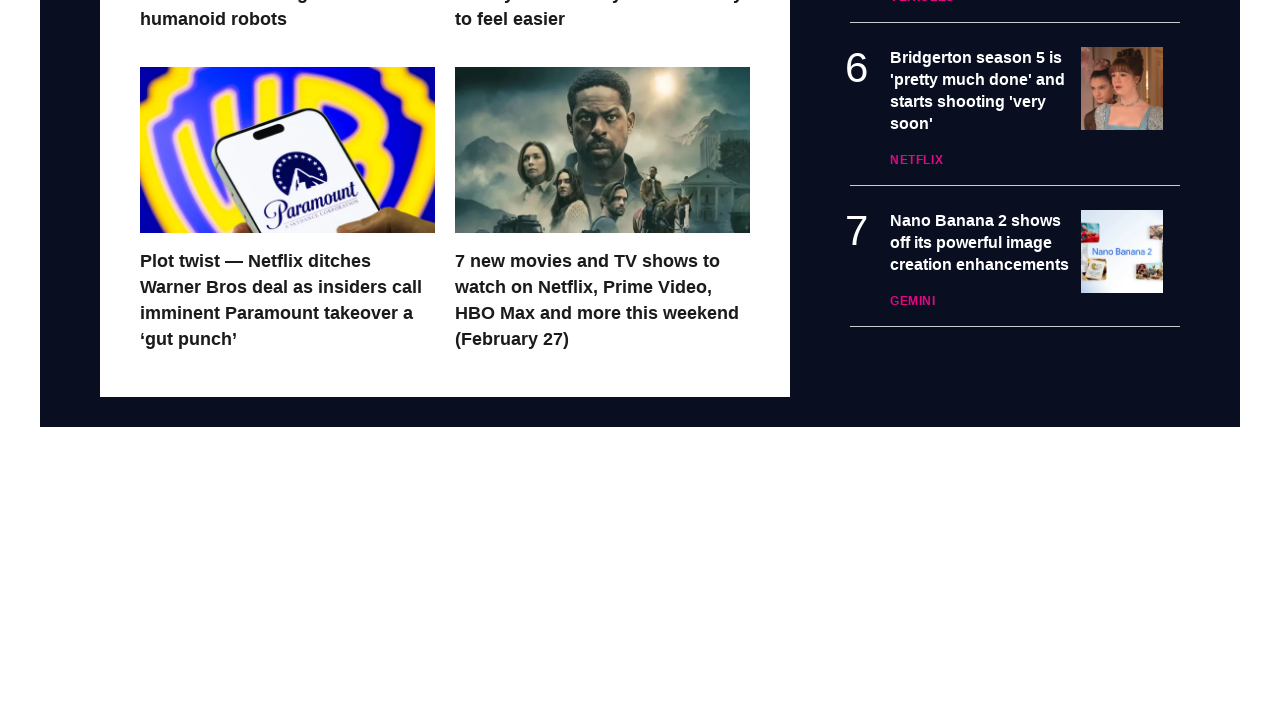

Waited 500ms after scroll (iteration 2/10)
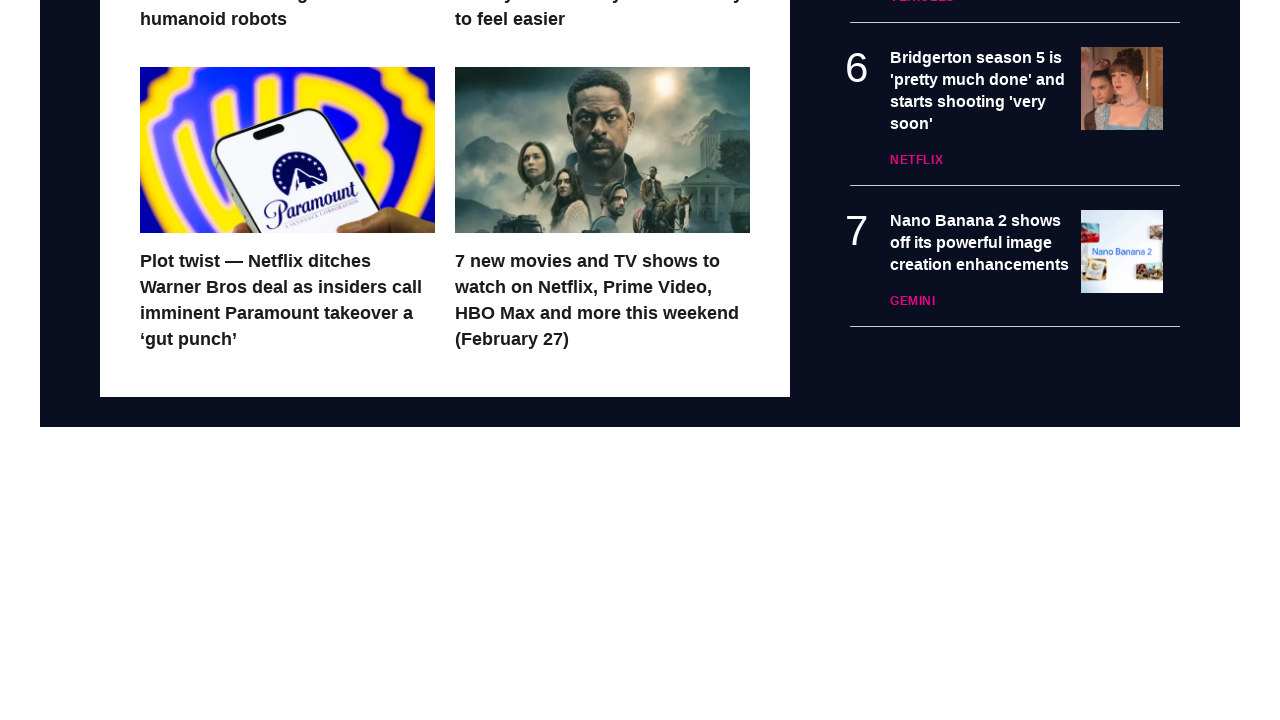

Scrolled down by one viewport height (iteration 3/10)
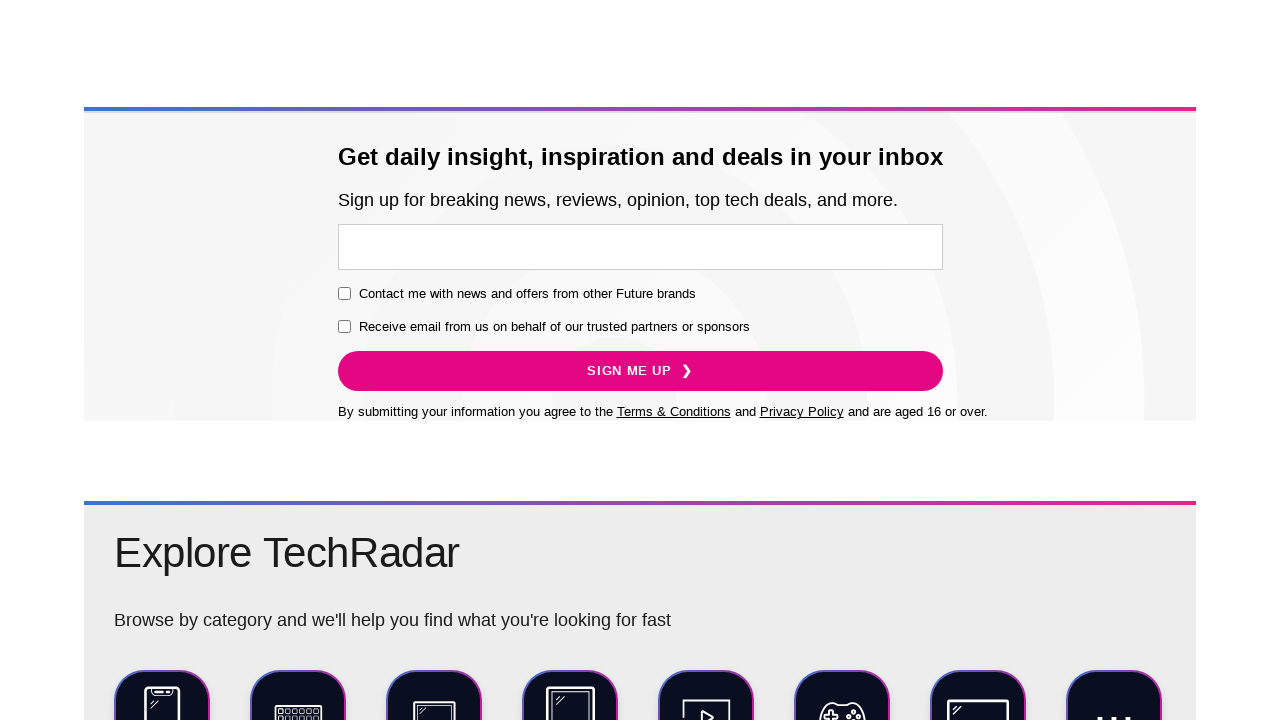

Waited 500ms after scroll (iteration 3/10)
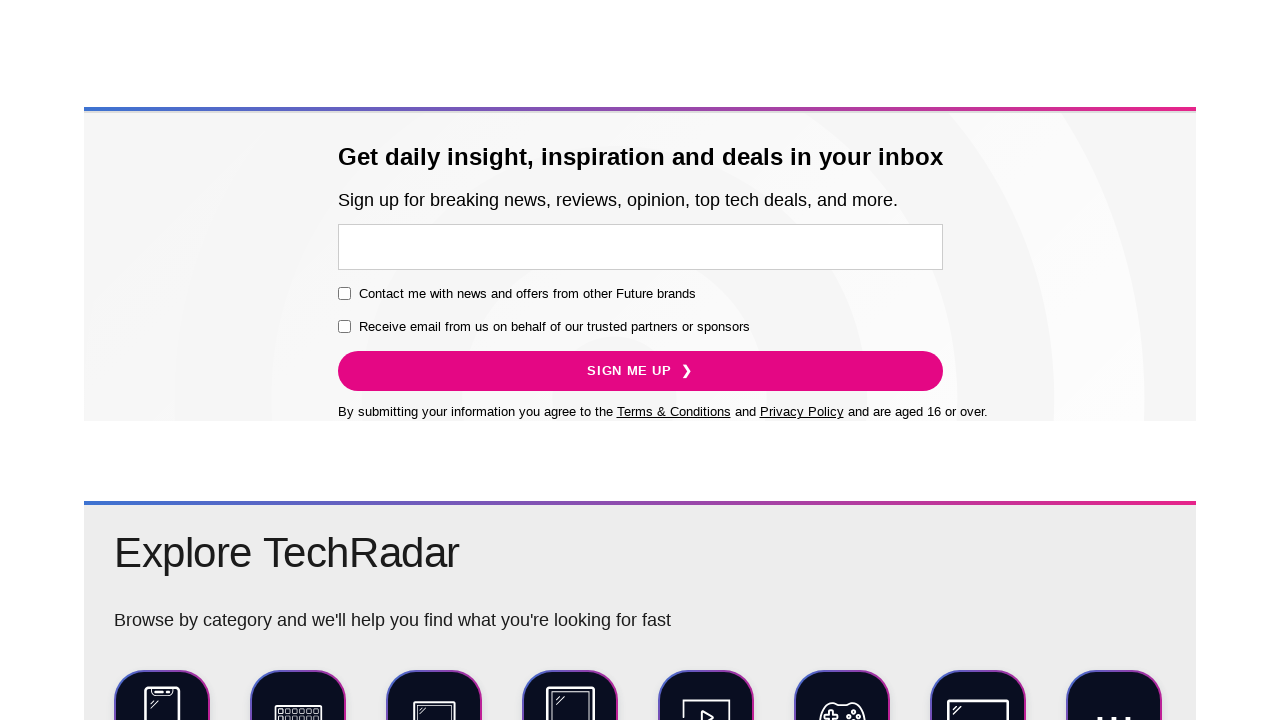

Scrolled down by one viewport height (iteration 4/10)
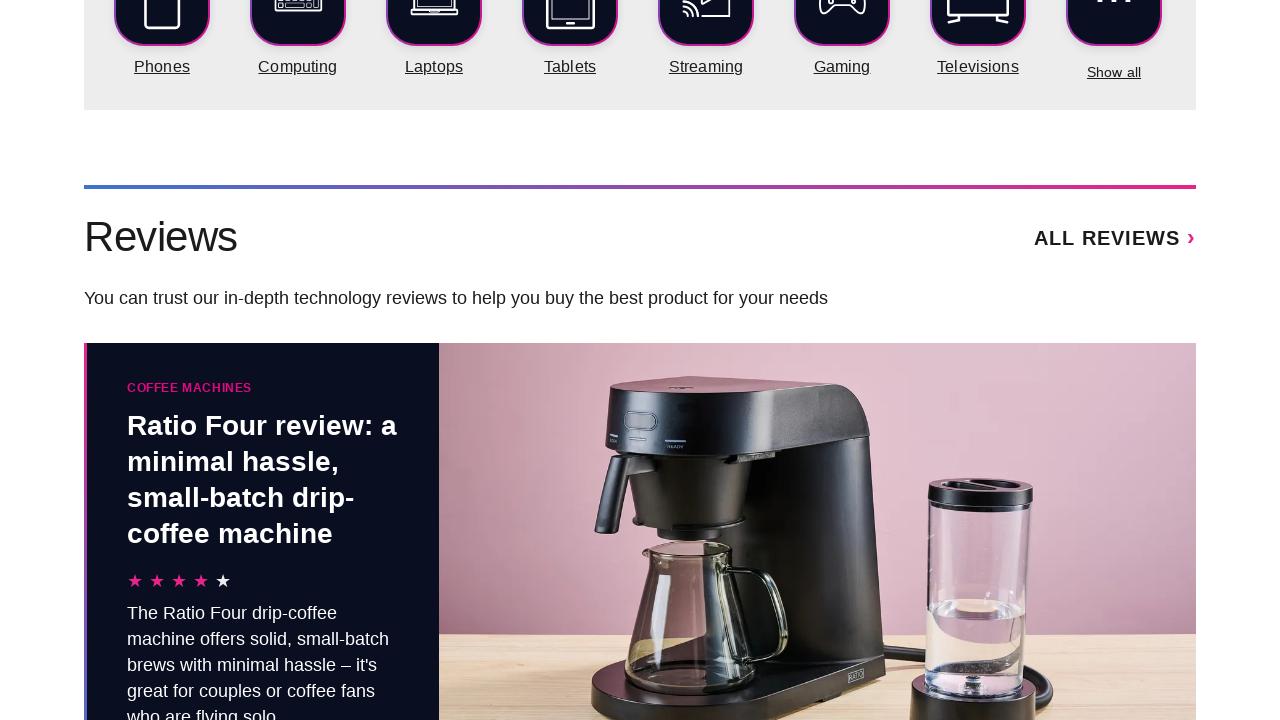

Waited 500ms after scroll (iteration 4/10)
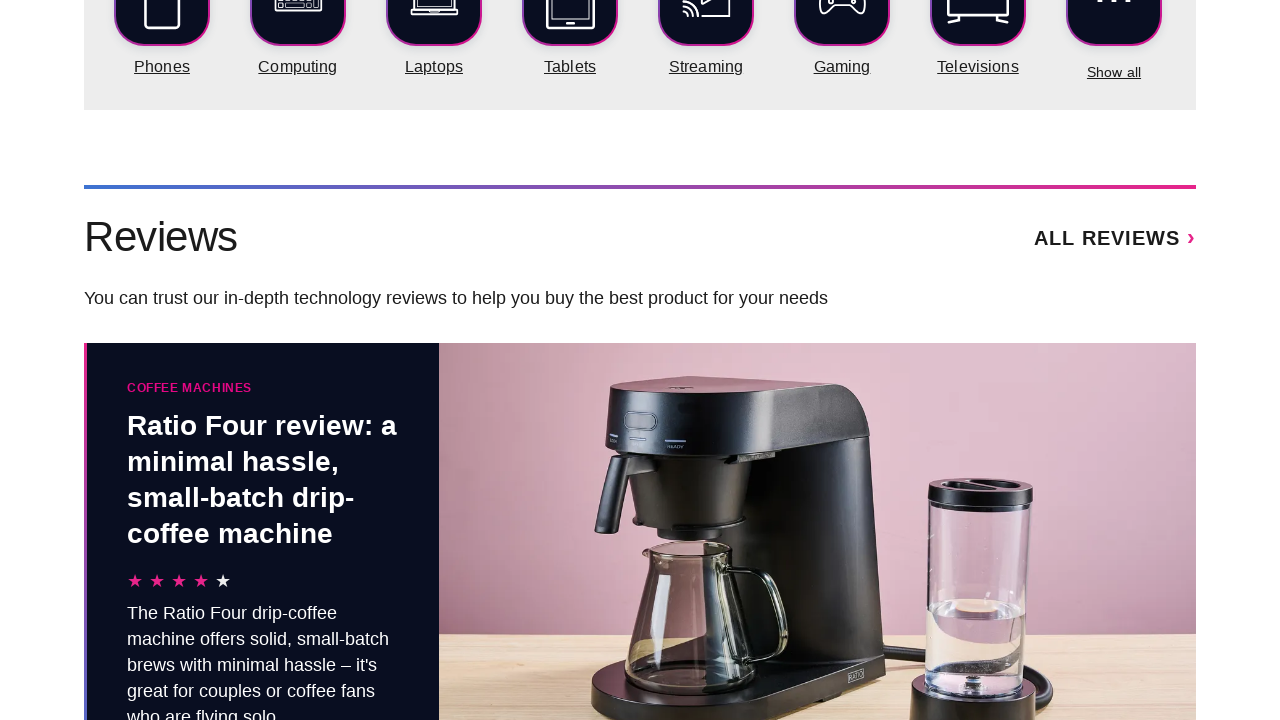

Scrolled down by one viewport height (iteration 5/10)
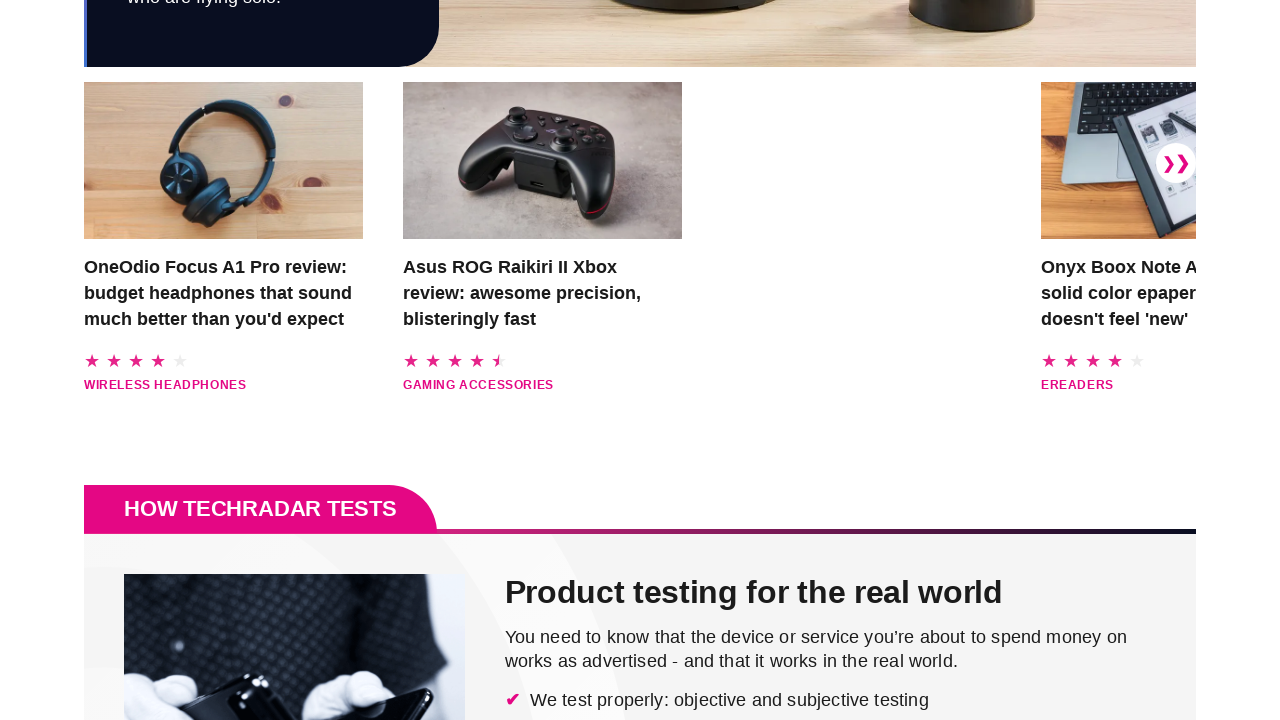

Waited 500ms after scroll (iteration 5/10)
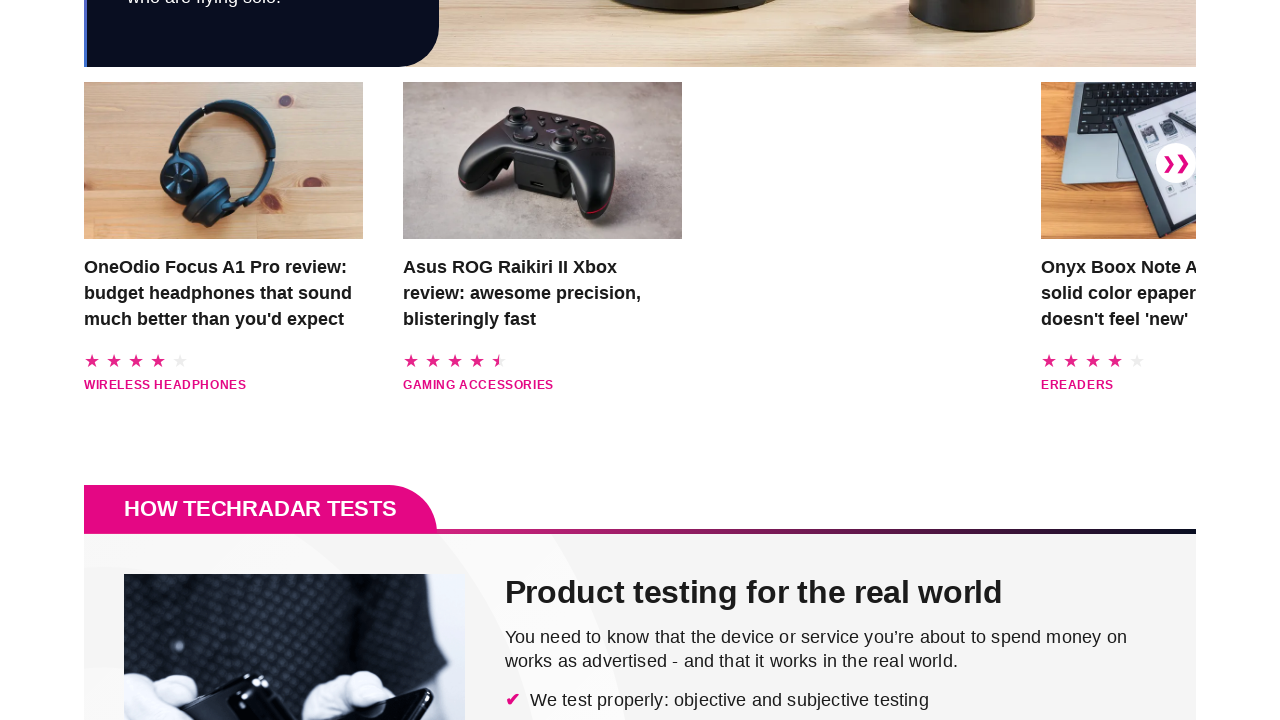

Scrolled down by one viewport height (iteration 6/10)
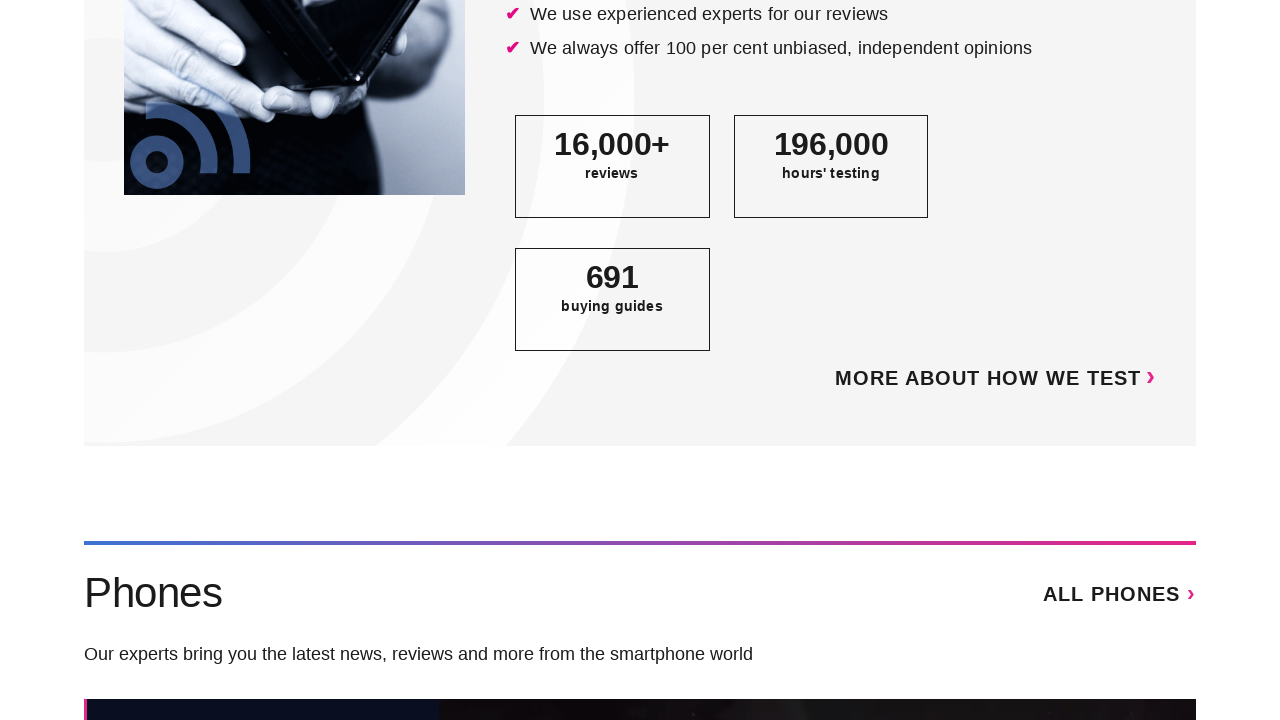

Waited 500ms after scroll (iteration 6/10)
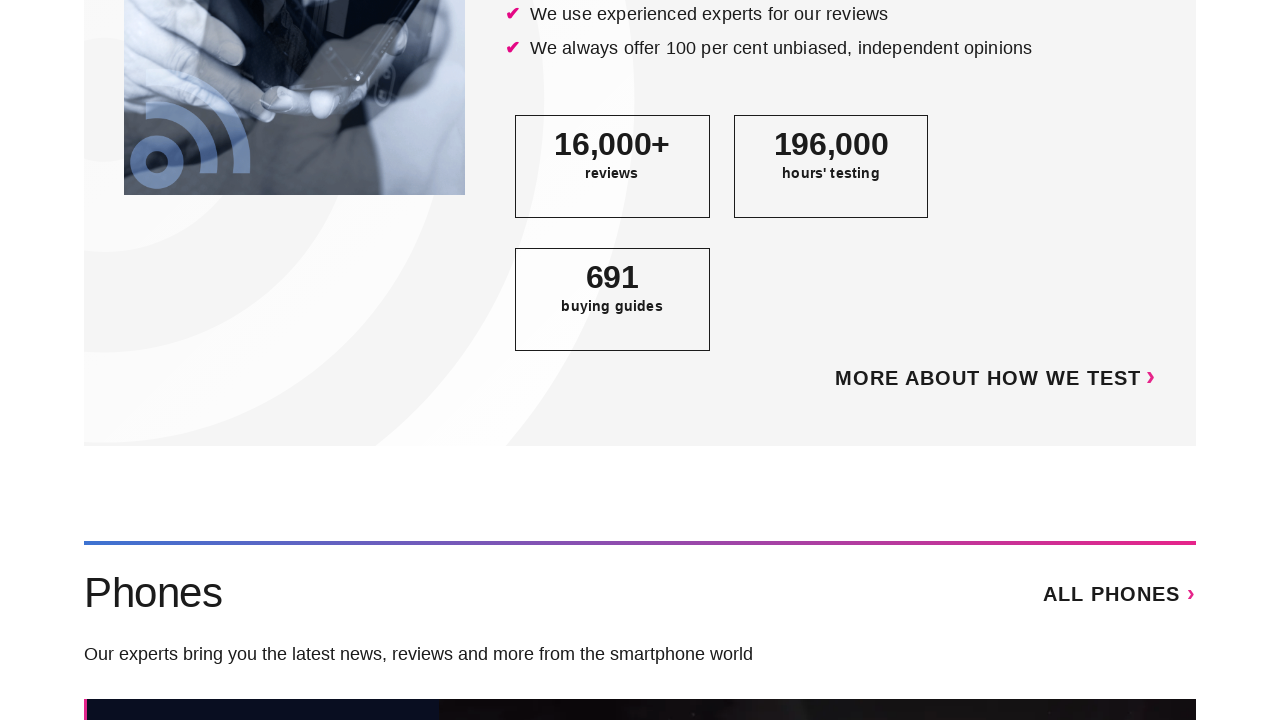

Scrolled down by one viewport height (iteration 7/10)
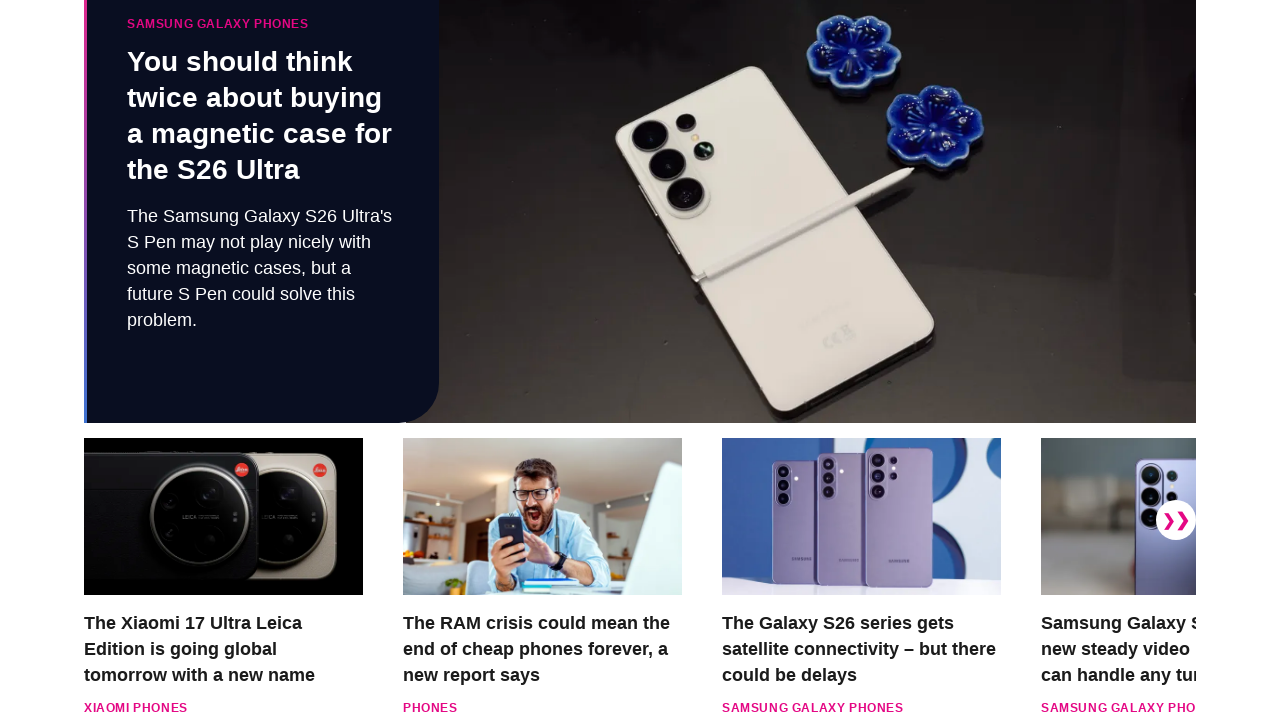

Waited 500ms after scroll (iteration 7/10)
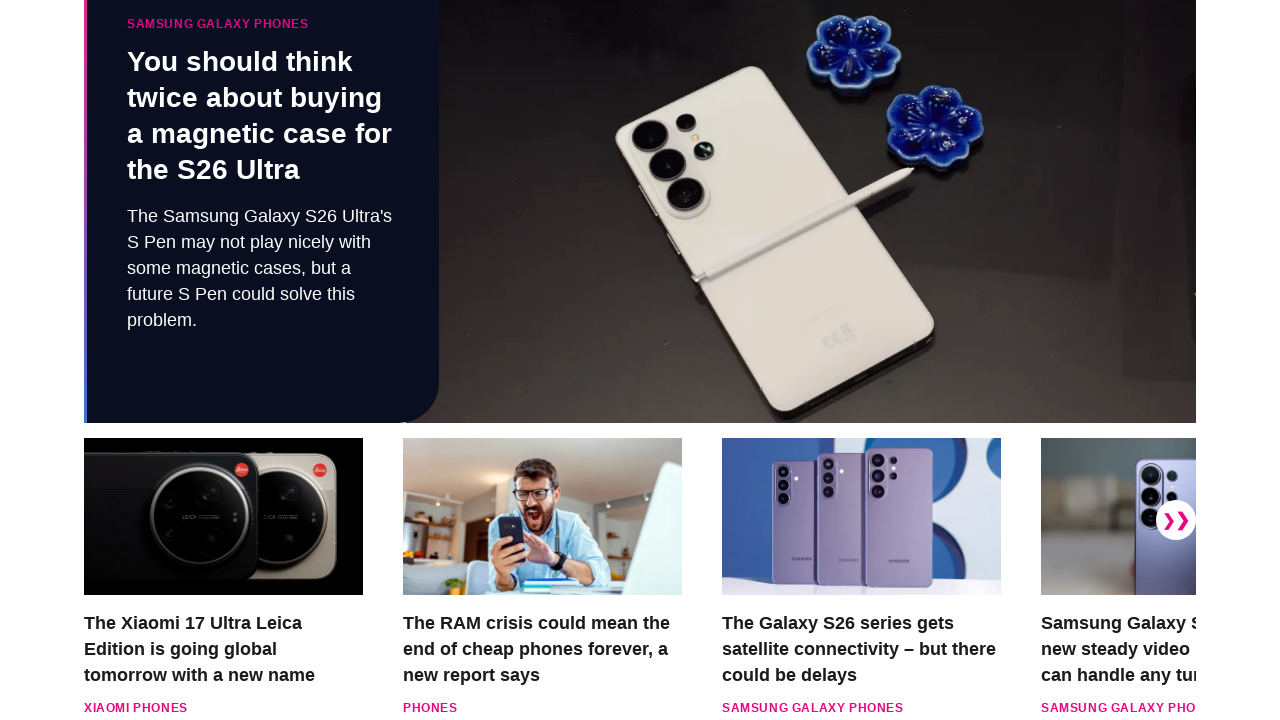

Scrolled down by one viewport height (iteration 8/10)
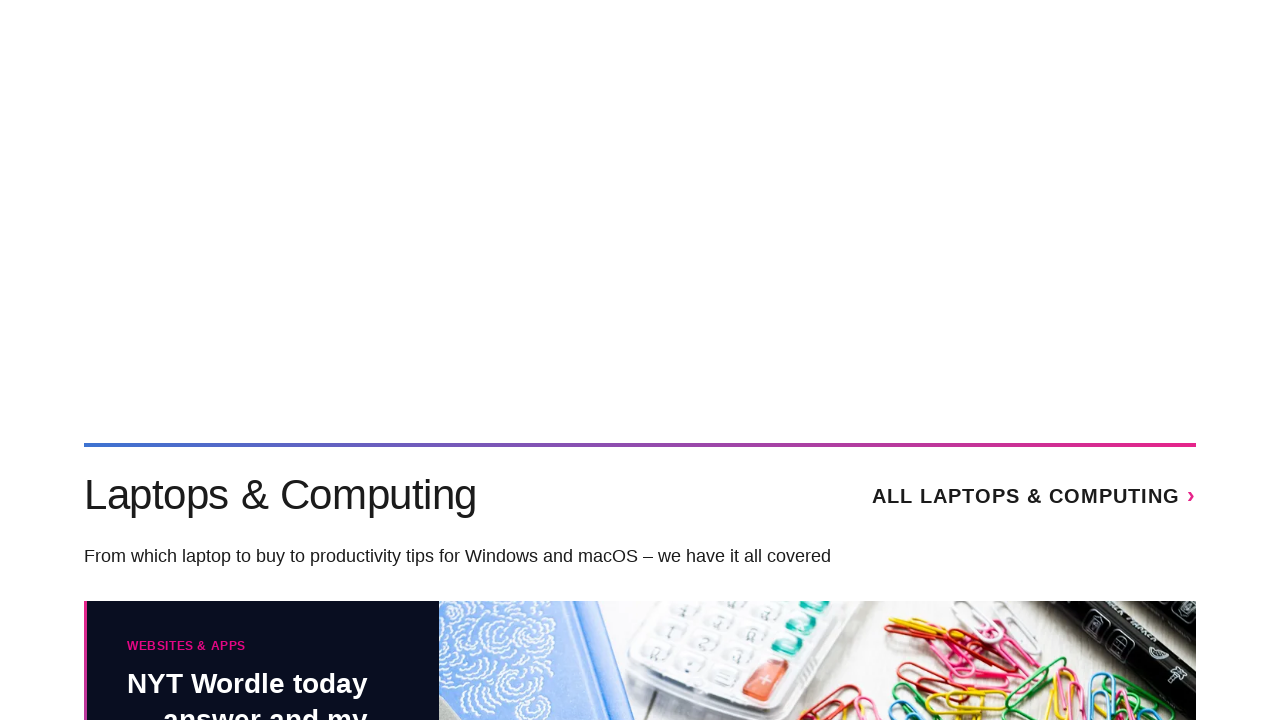

Waited 500ms after scroll (iteration 8/10)
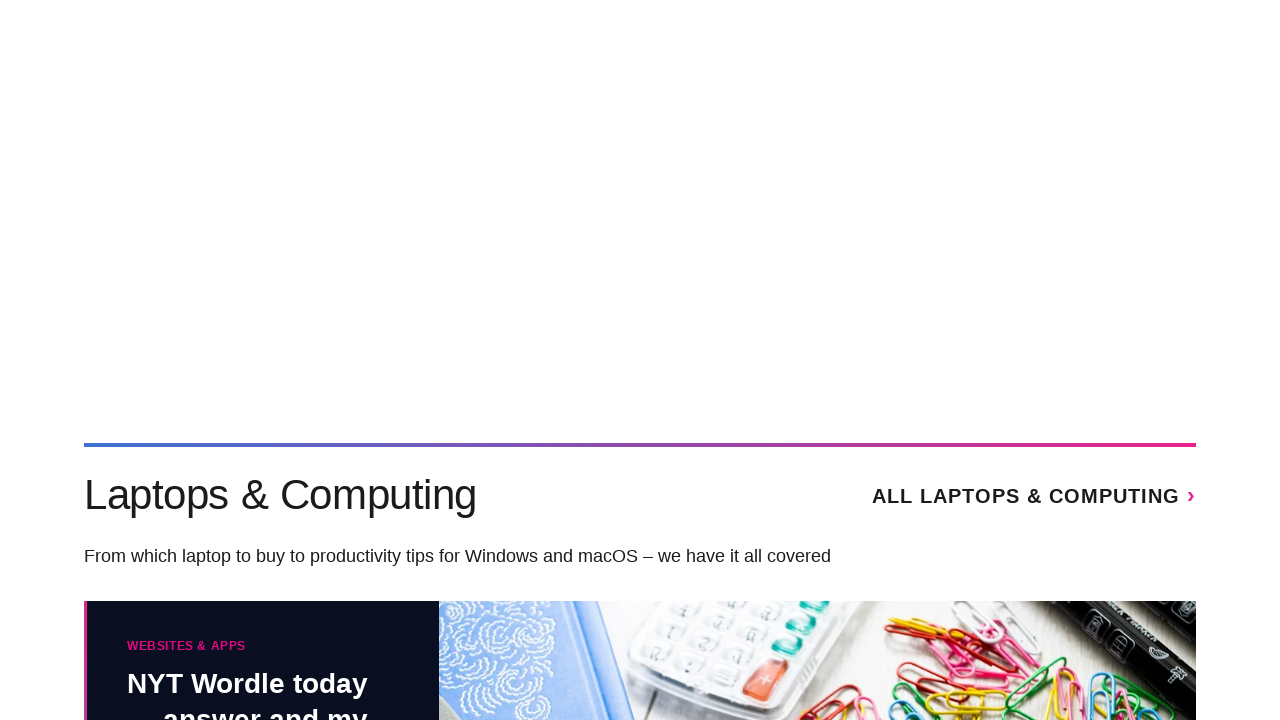

Scrolled down by one viewport height (iteration 9/10)
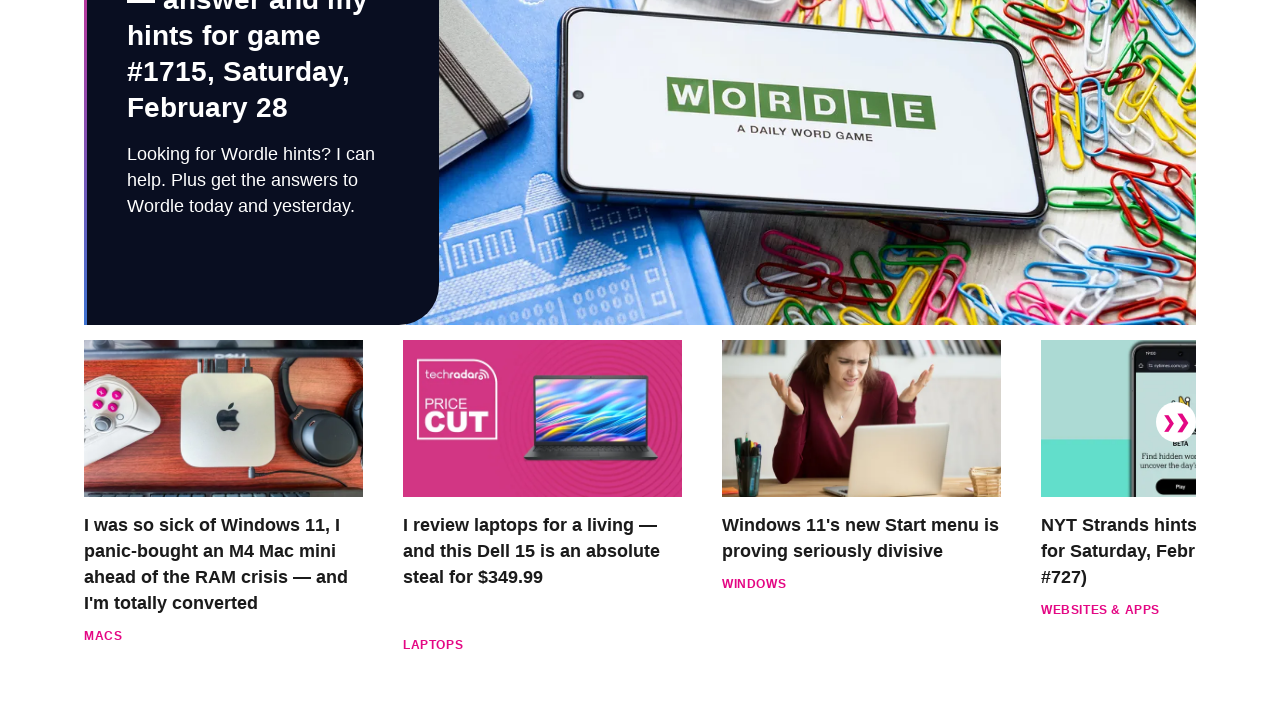

Waited 500ms after scroll (iteration 9/10)
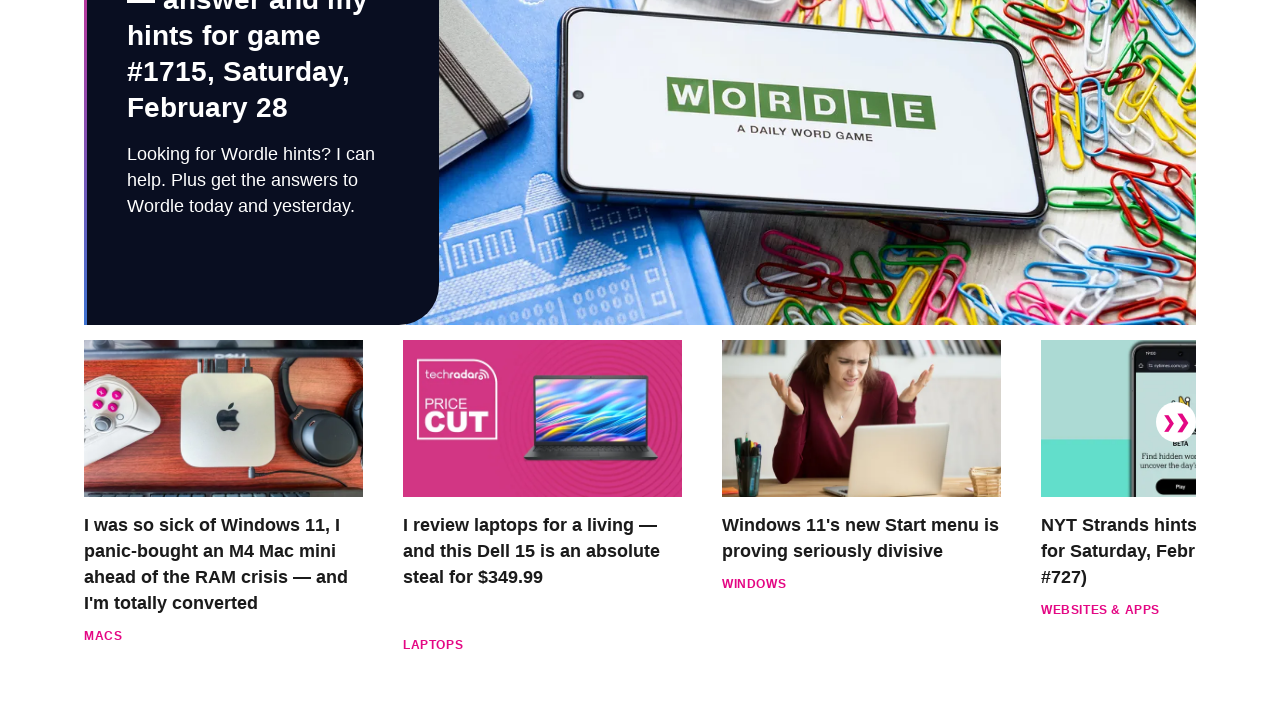

Scrolled down by one viewport height (iteration 10/10)
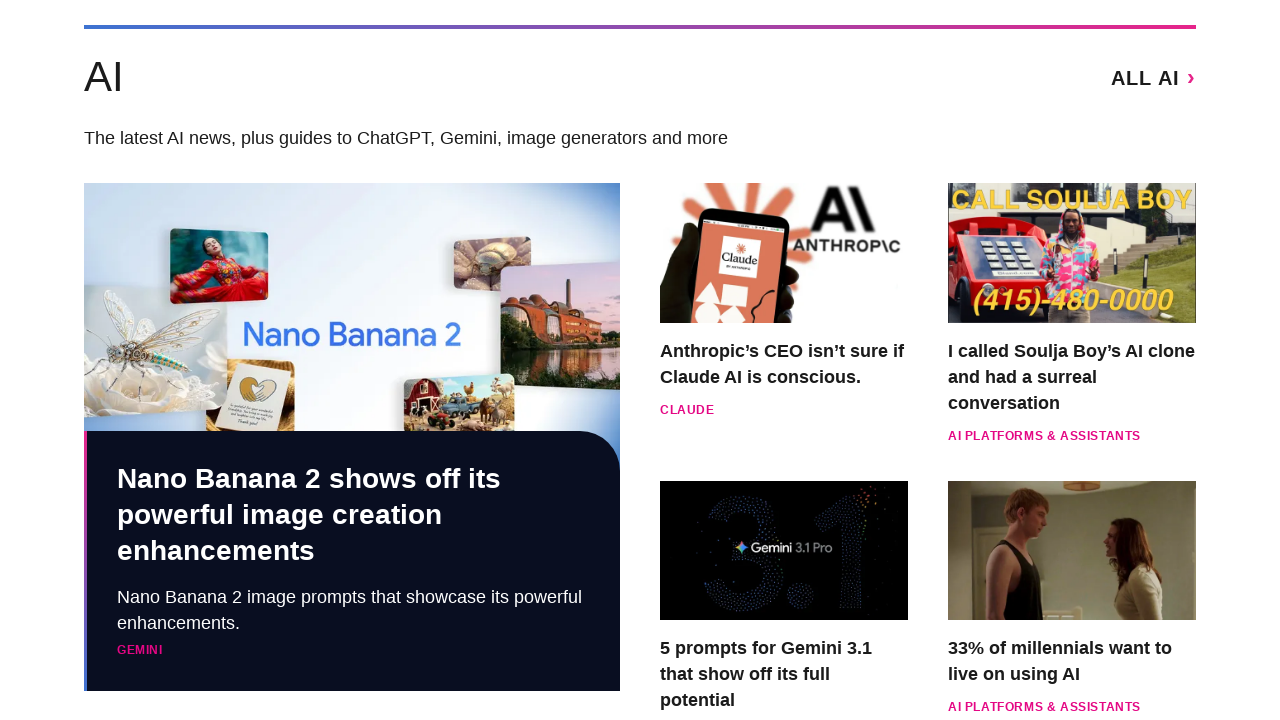

Waited 500ms after scroll (iteration 10/10)
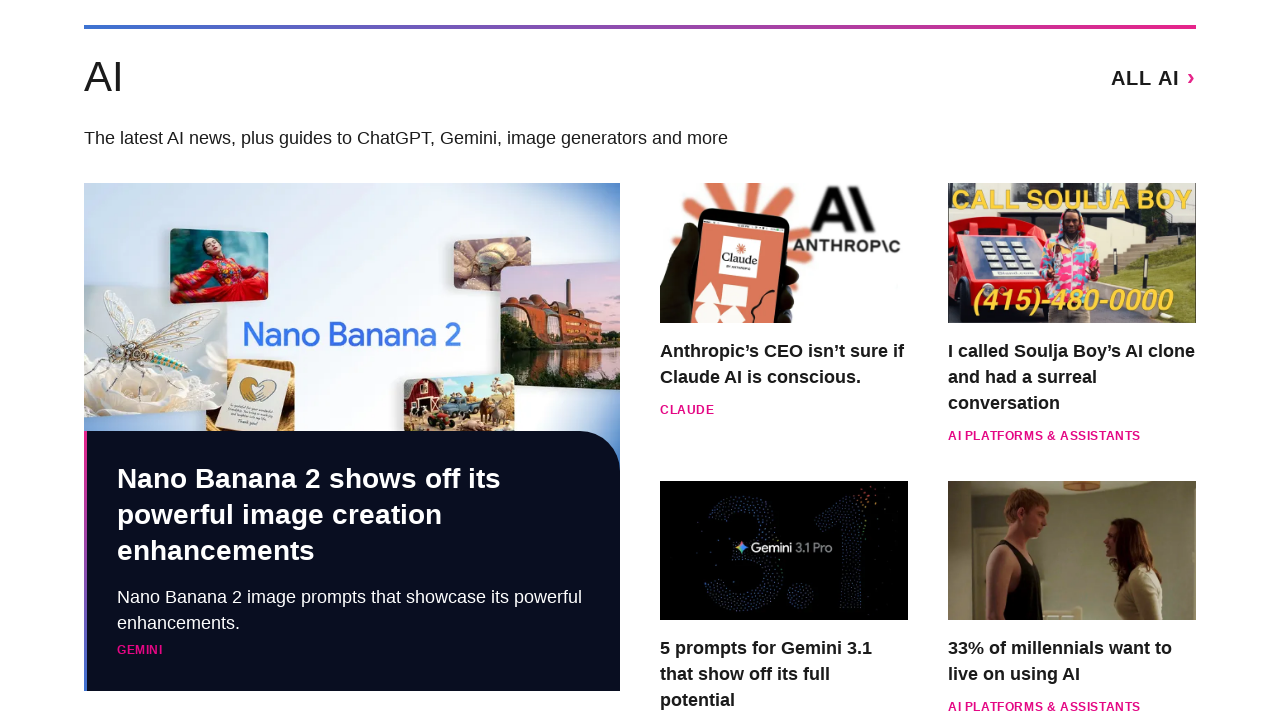

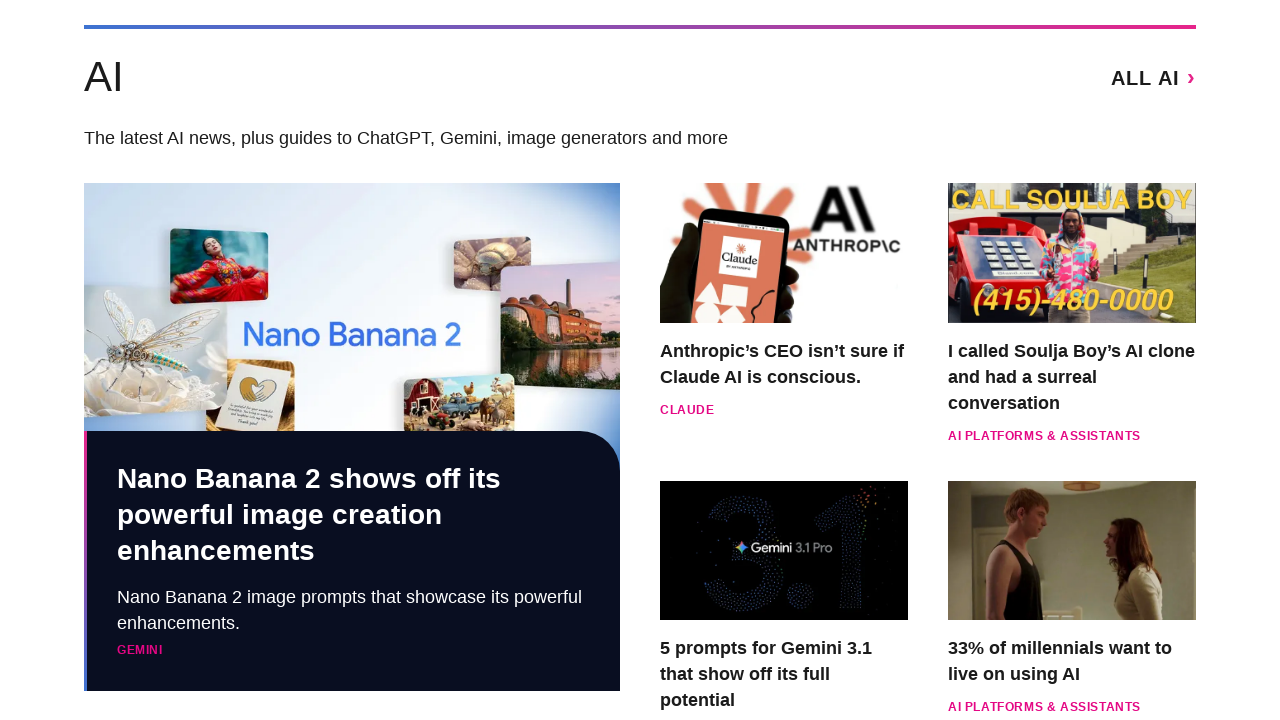